Tests double-click functionality by navigating to Elements page, clicking Buttons, and performing a double-click action on a button to verify the message appears.

Starting URL: https://demoqa.com/

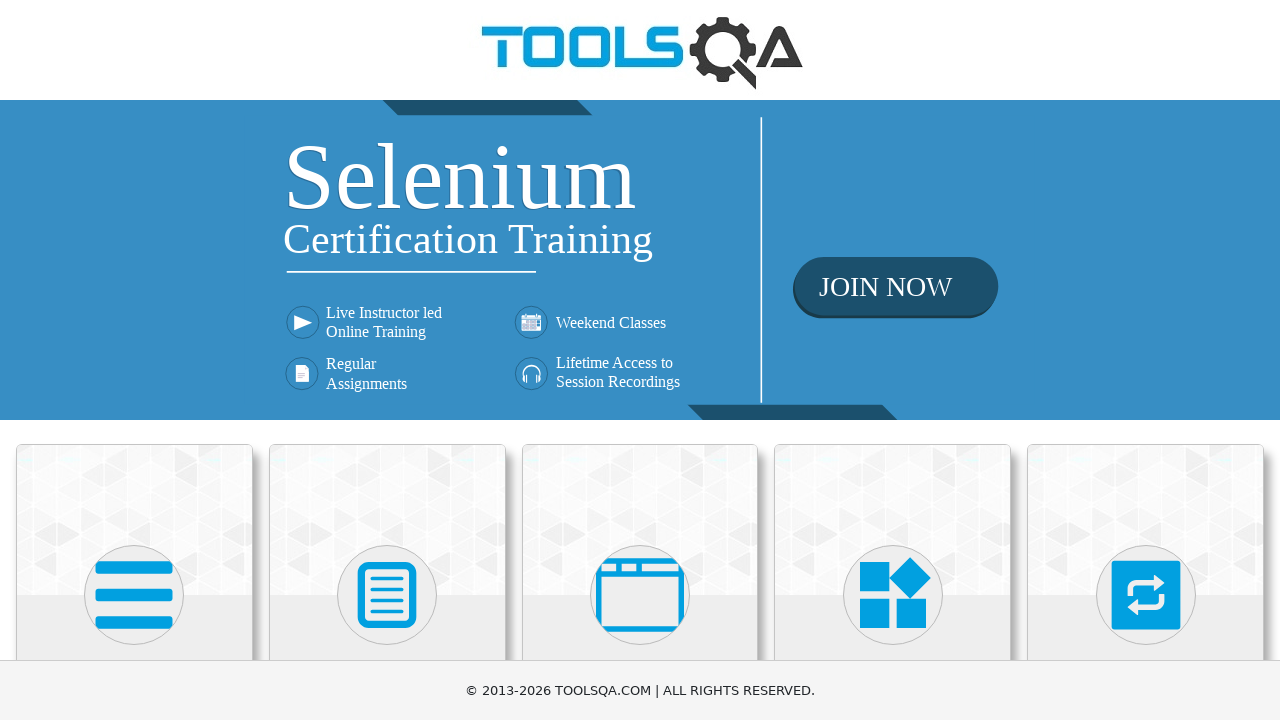

Clicked on Elements card at (134, 360) on xpath=//h5[text()='Elements']
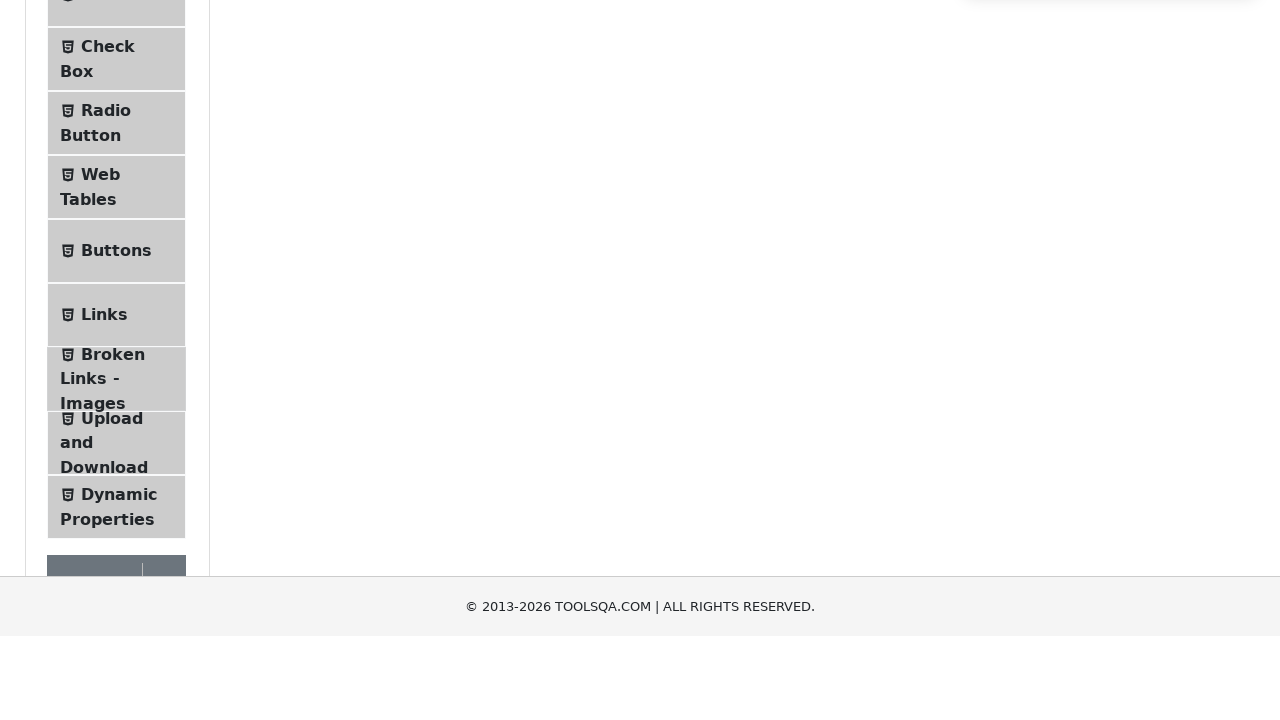

Clicked on Buttons menu item at (116, 517) on xpath=//span[@class='text' and text()='Buttons']
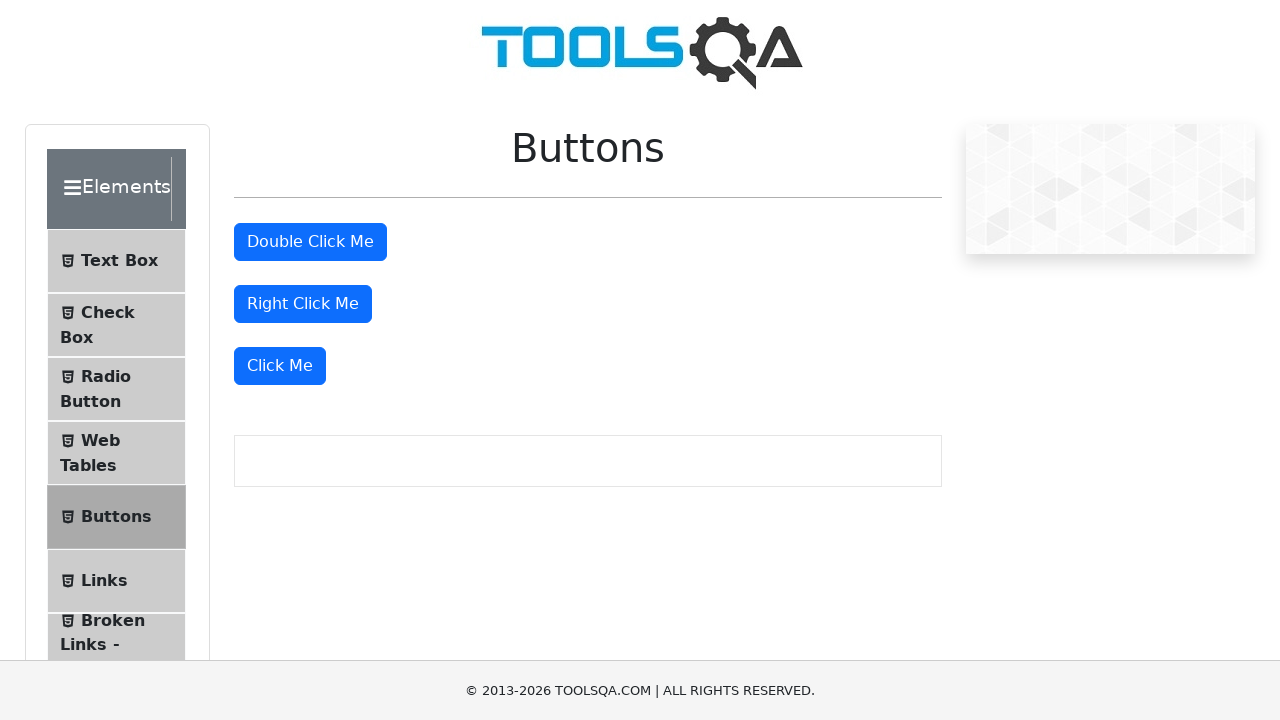

Performed double-click action on the button at (310, 242) on #doubleClickBtn
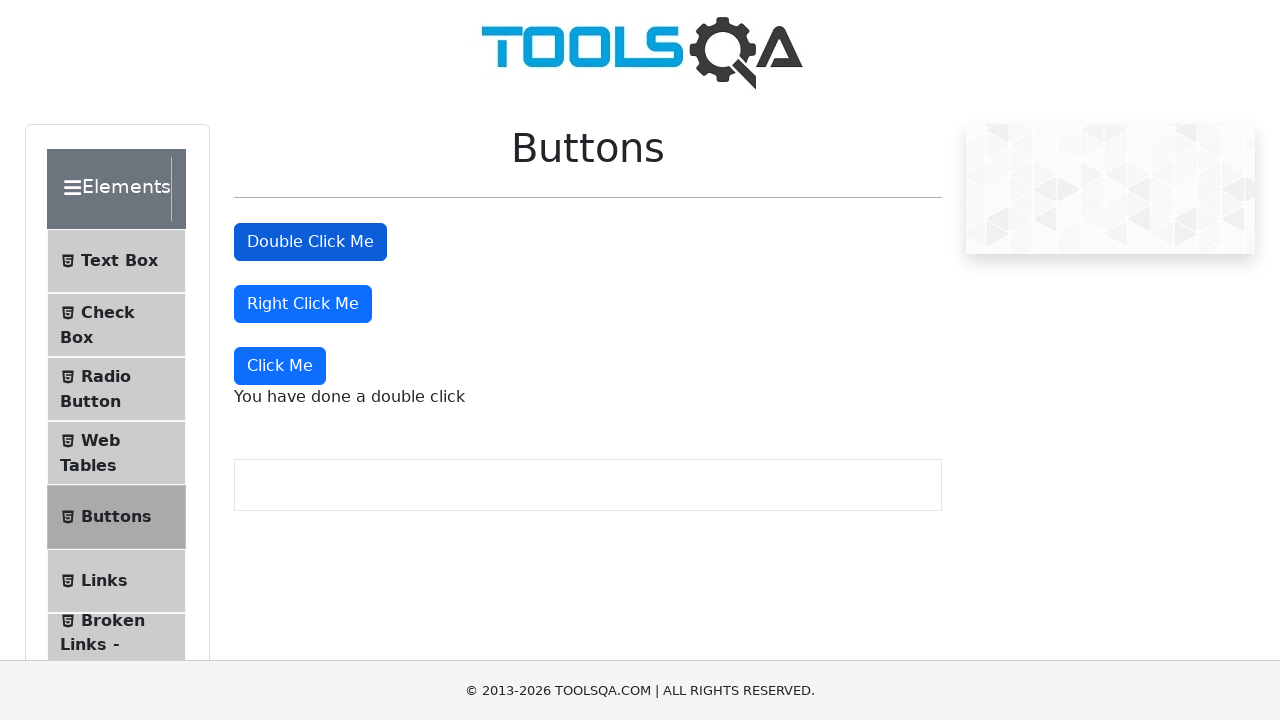

Double-click message appeared on page
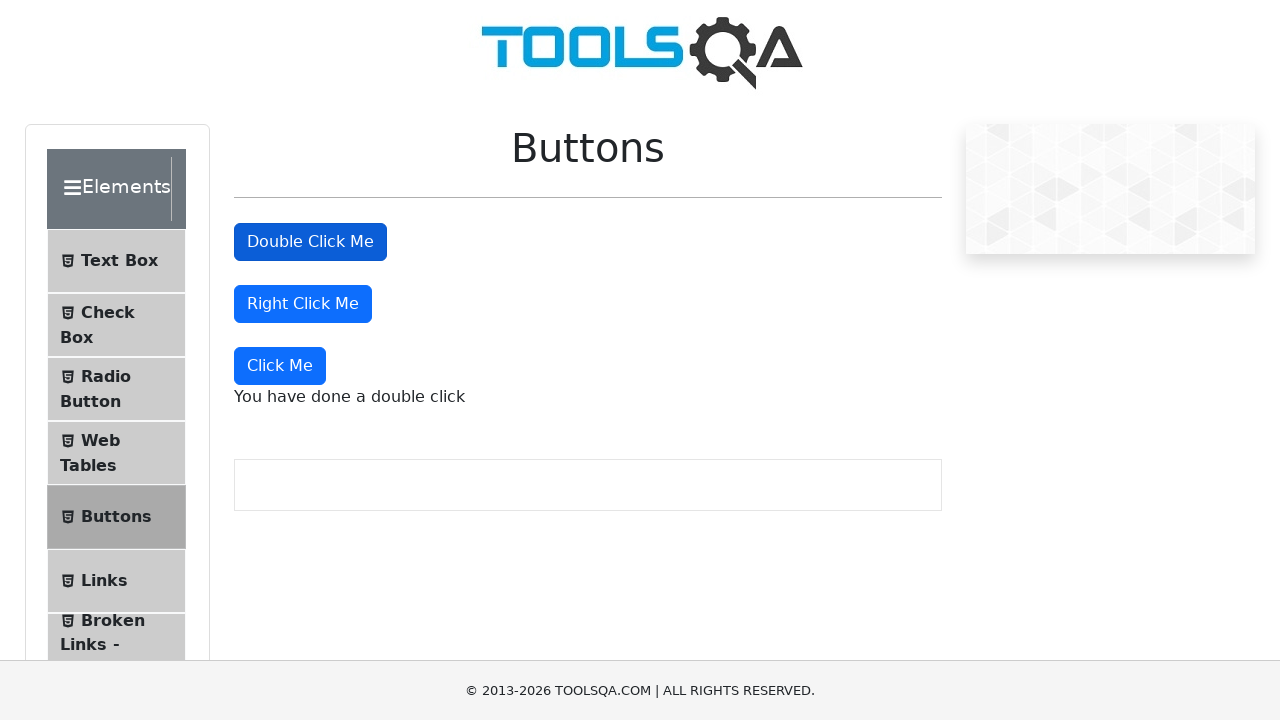

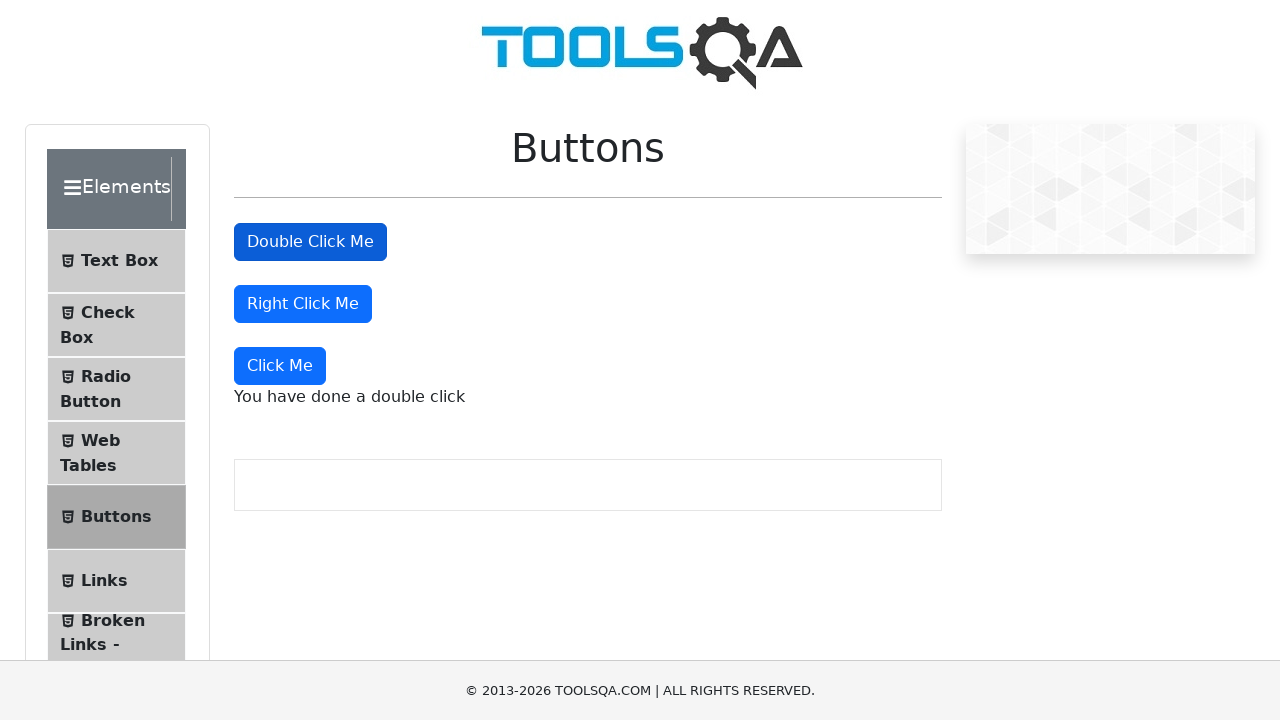